Tests the jQuery UI resizable widget by clicking and dragging the resize handle to change the size of a resizable element

Starting URL: https://jqueryui.com/resizable

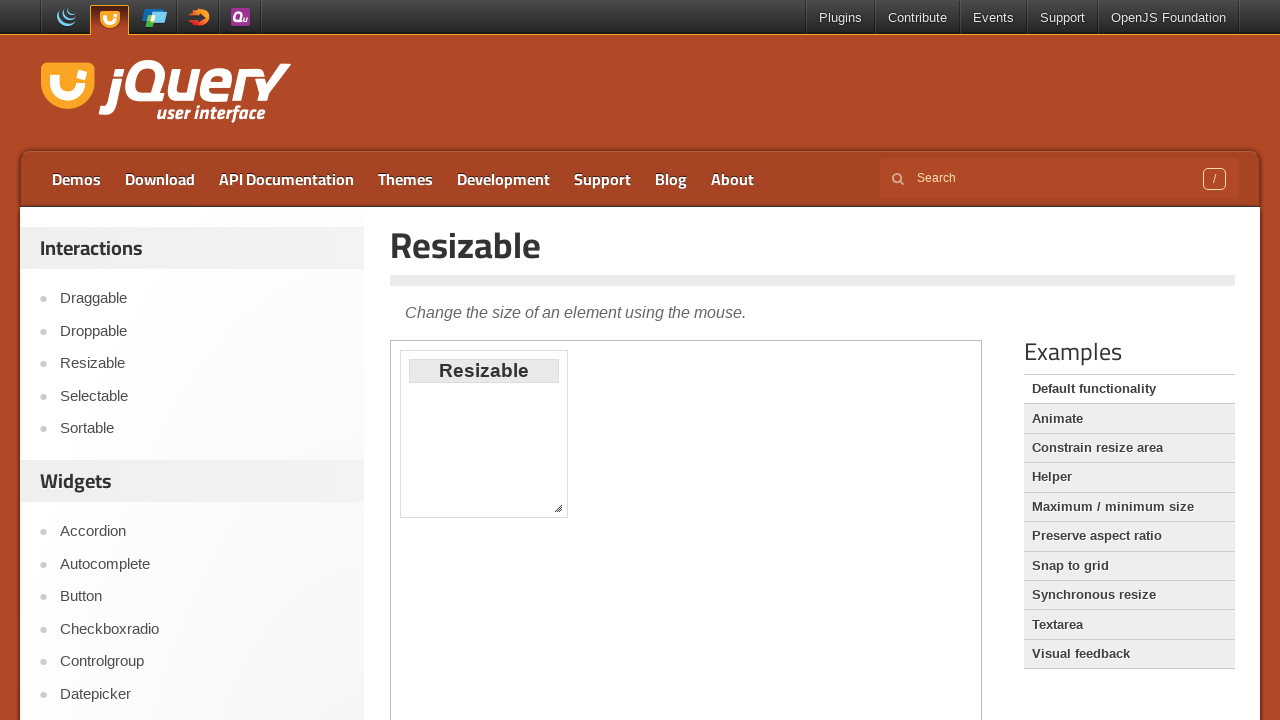

Located iframe containing resizable demo
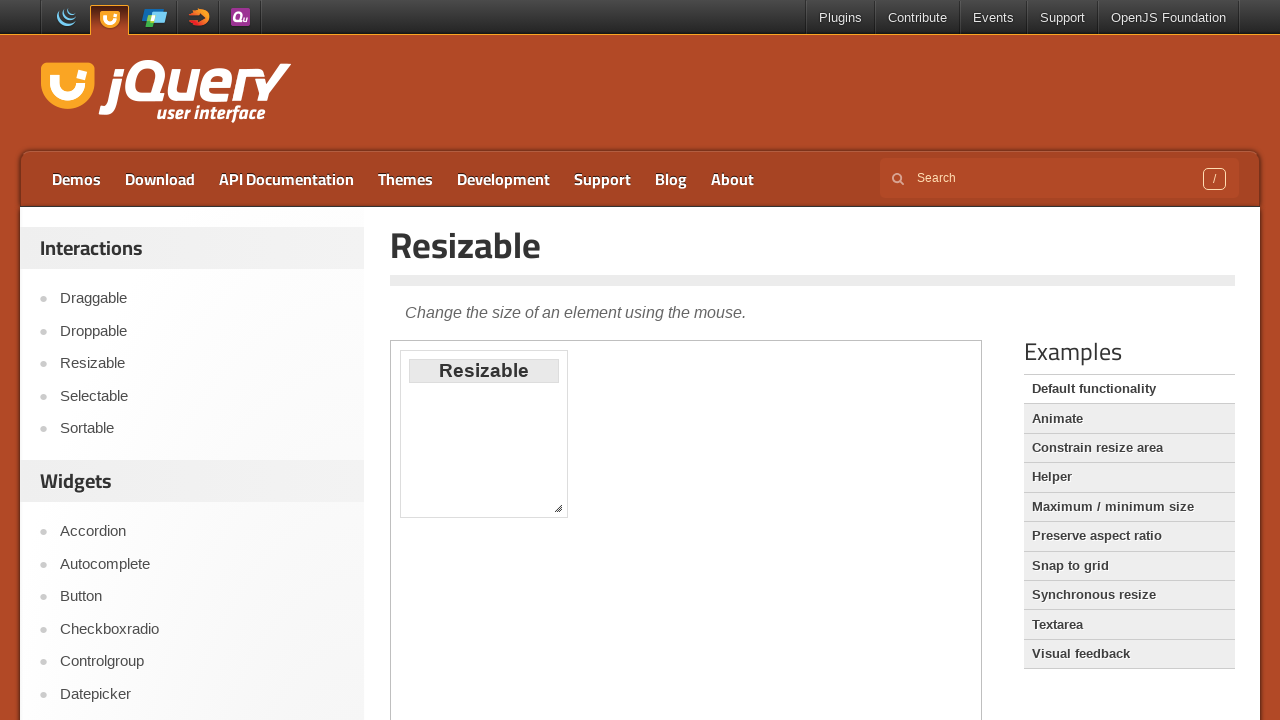

Located resize handle element (southeast corner)
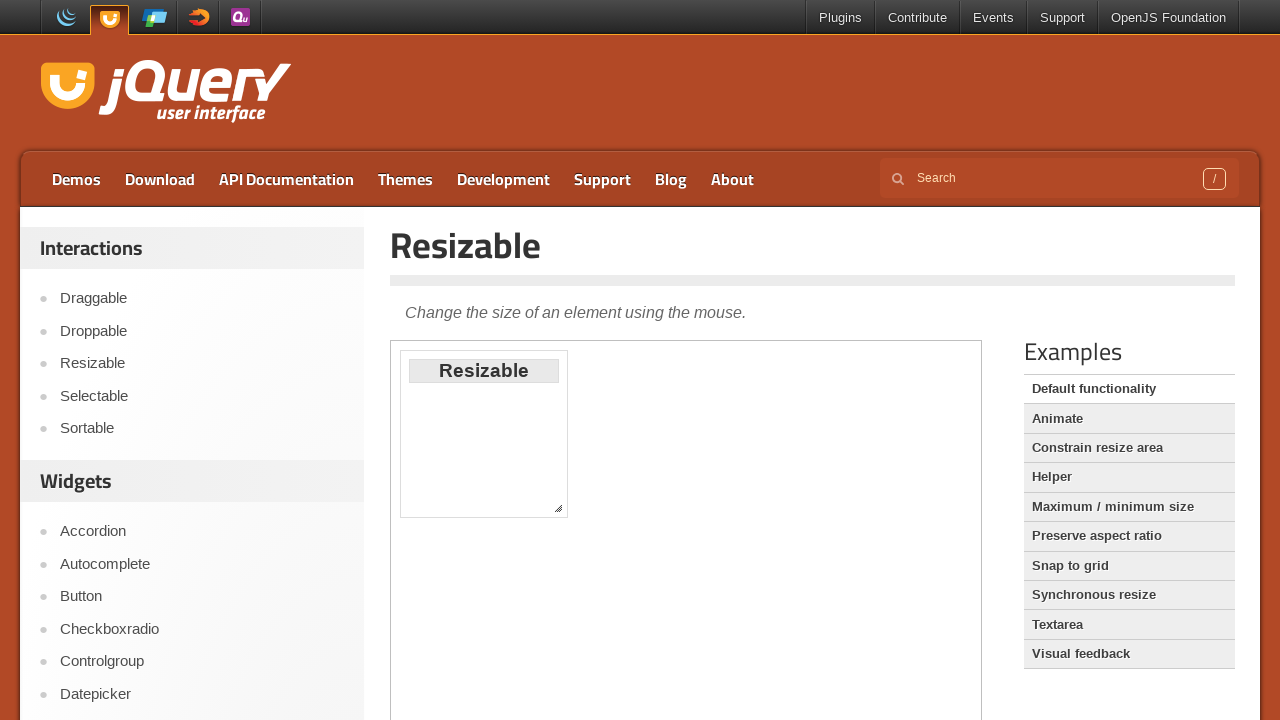

Captured initial resize handle position: X=550.109375, Y=499.875
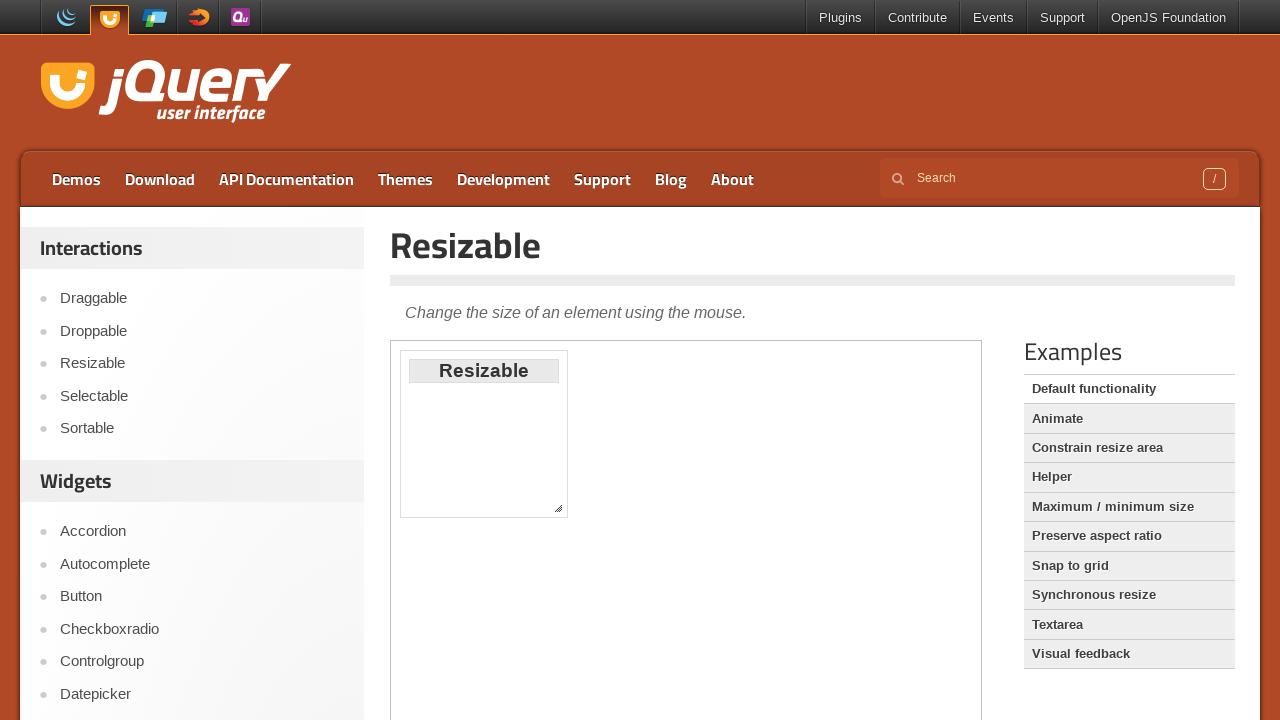

Dragged resize handle 50px right and 20px down to resize element at (600, 520)
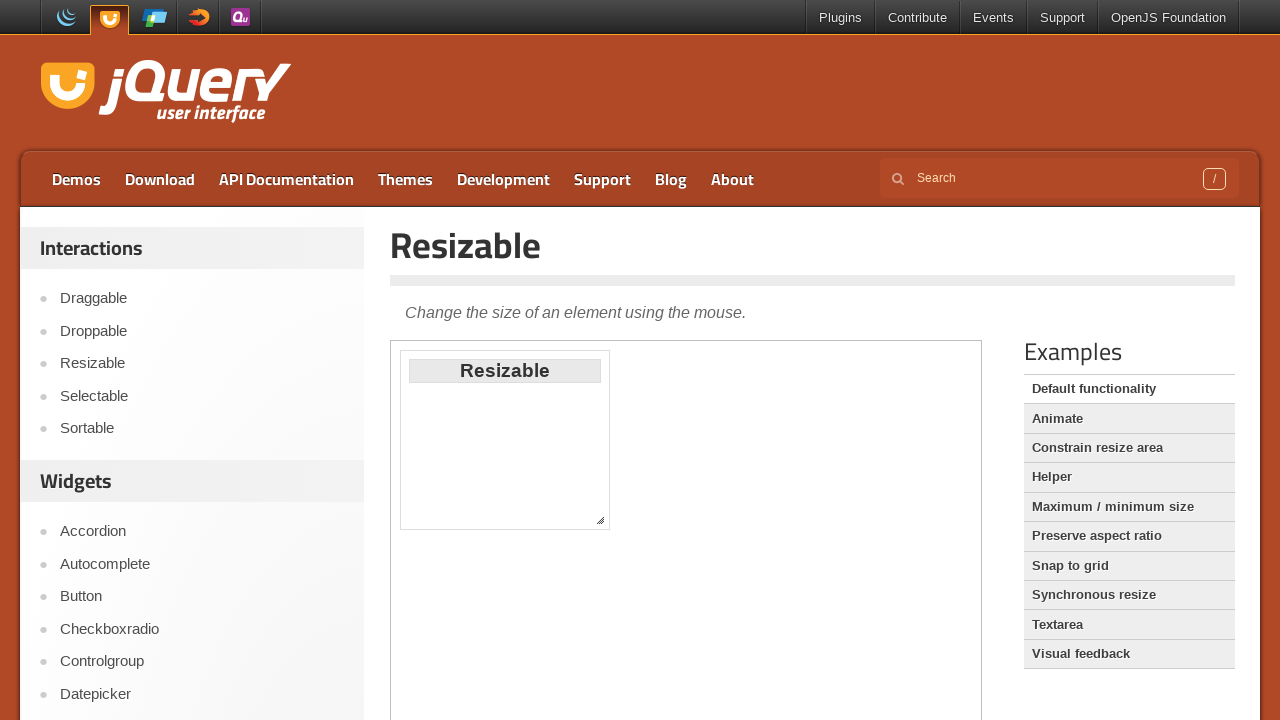

Captured final resize handle position: X=592.109375, Y=511.875
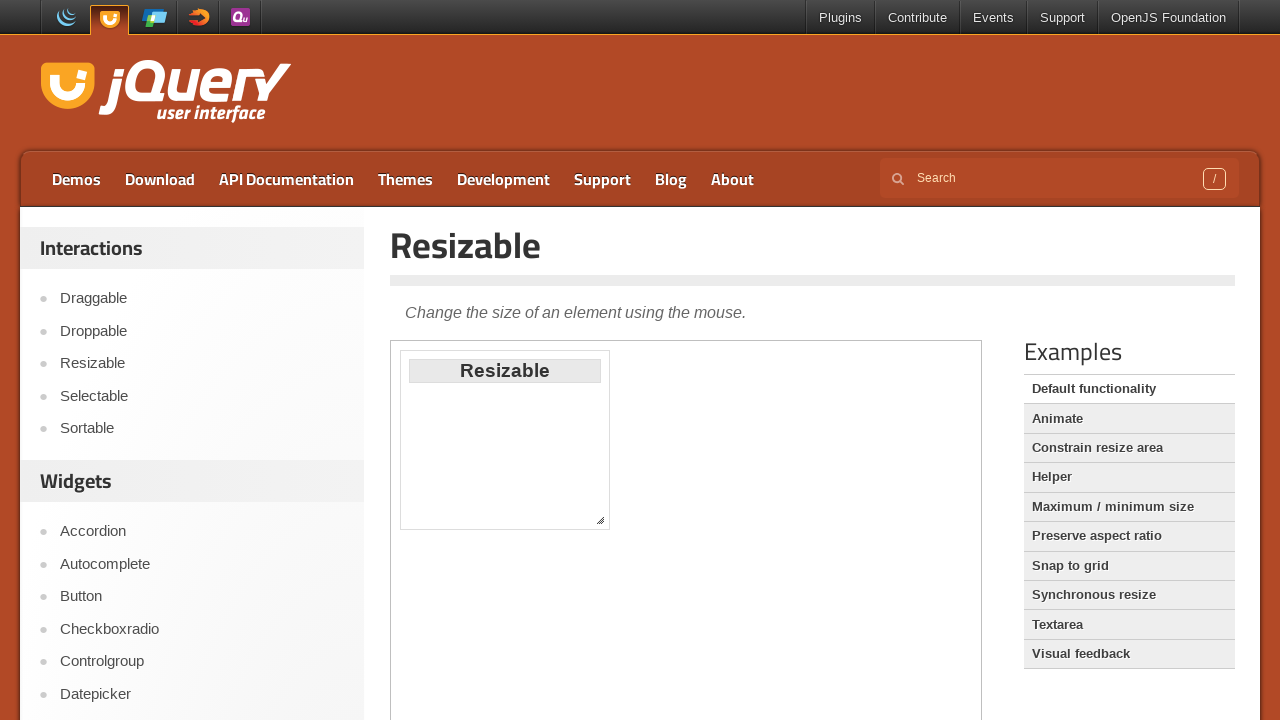

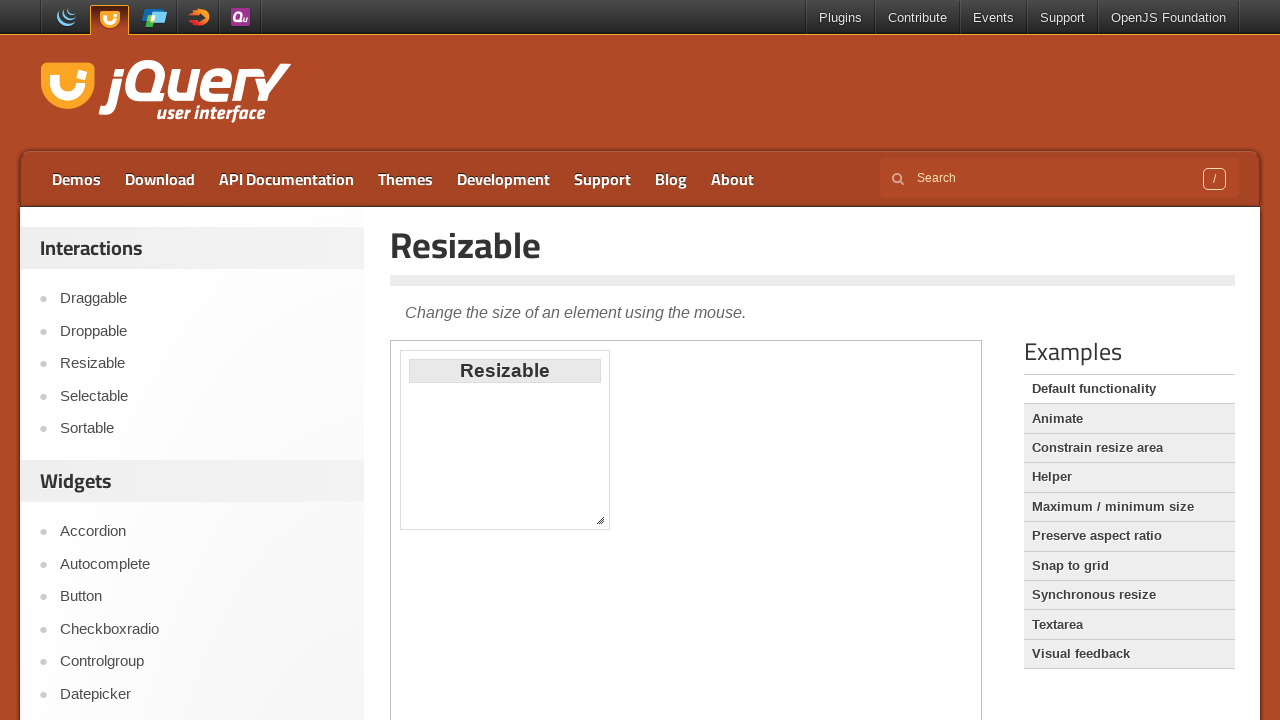